Tests JavaScript prompt dialog by clicking a button, entering text in the prompt, and accepting it

Starting URL: https://the-internet.herokuapp.com/javascript_alerts

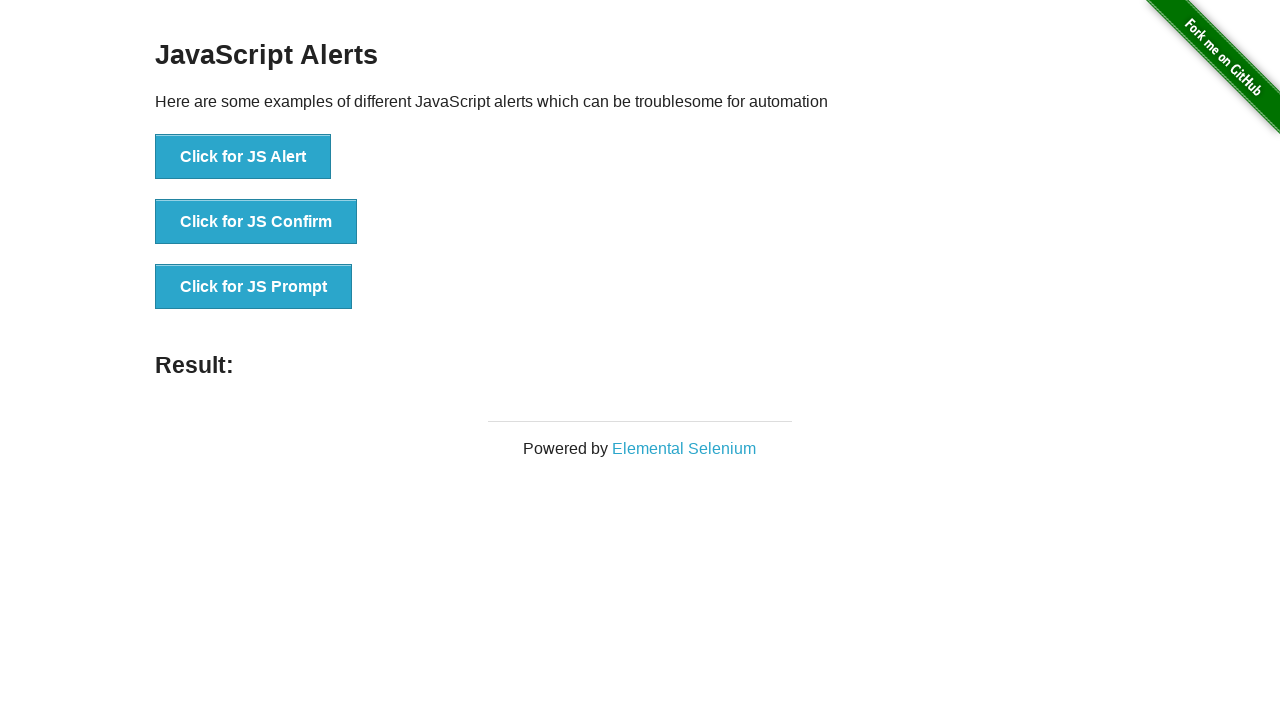

Registered dialog handler to accept prompt with 'Selenium Test'
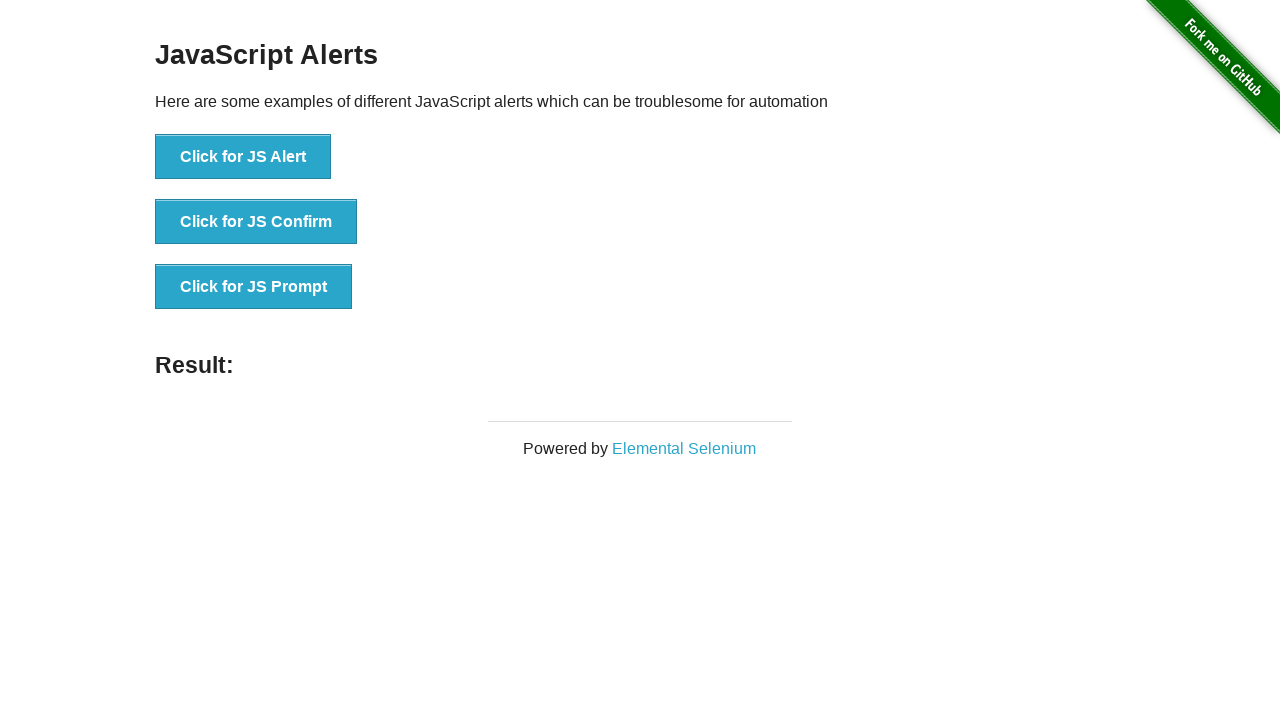

Clicked button to trigger JavaScript prompt dialog at (254, 287) on button[onclick='jsPrompt()']
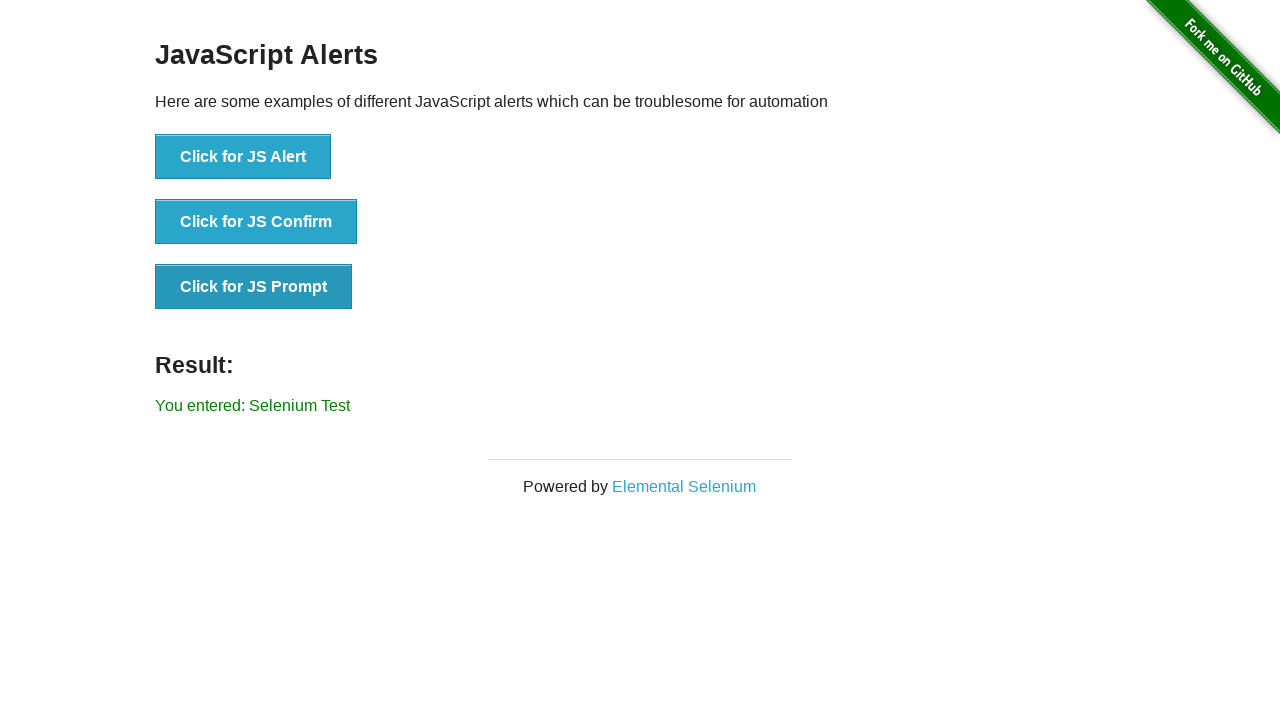

Waited 500ms for dialog to be processed
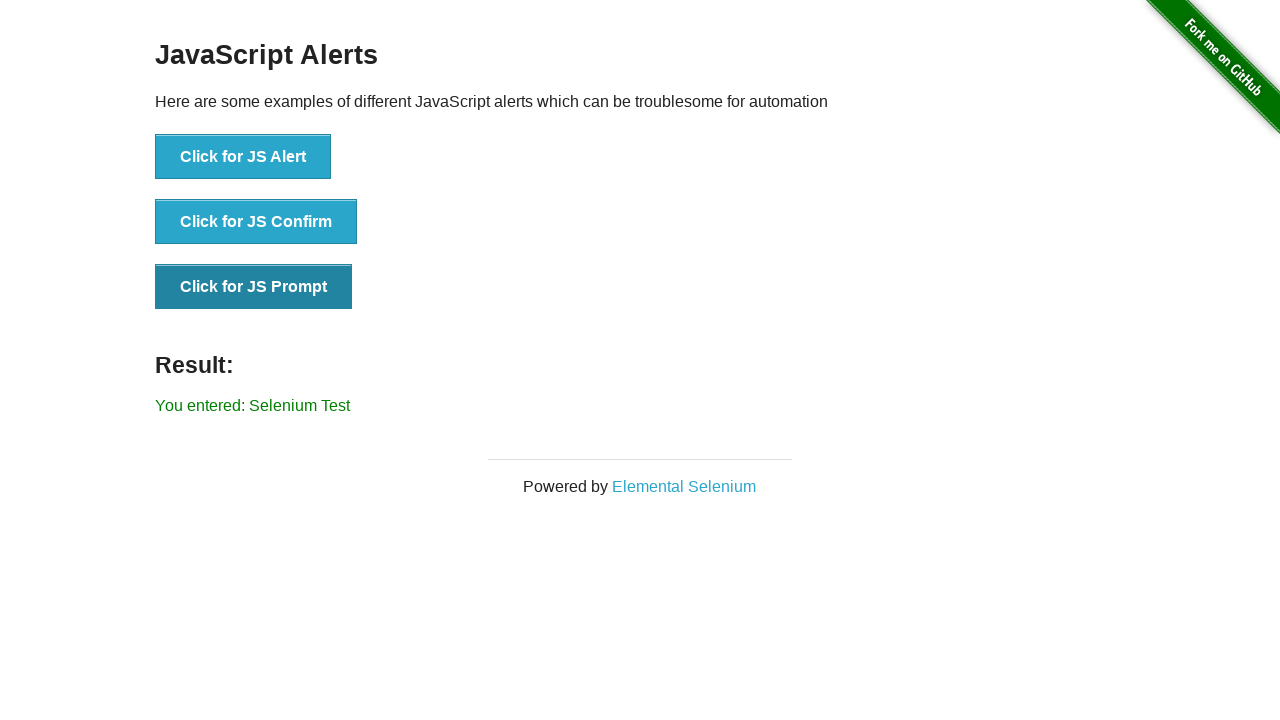

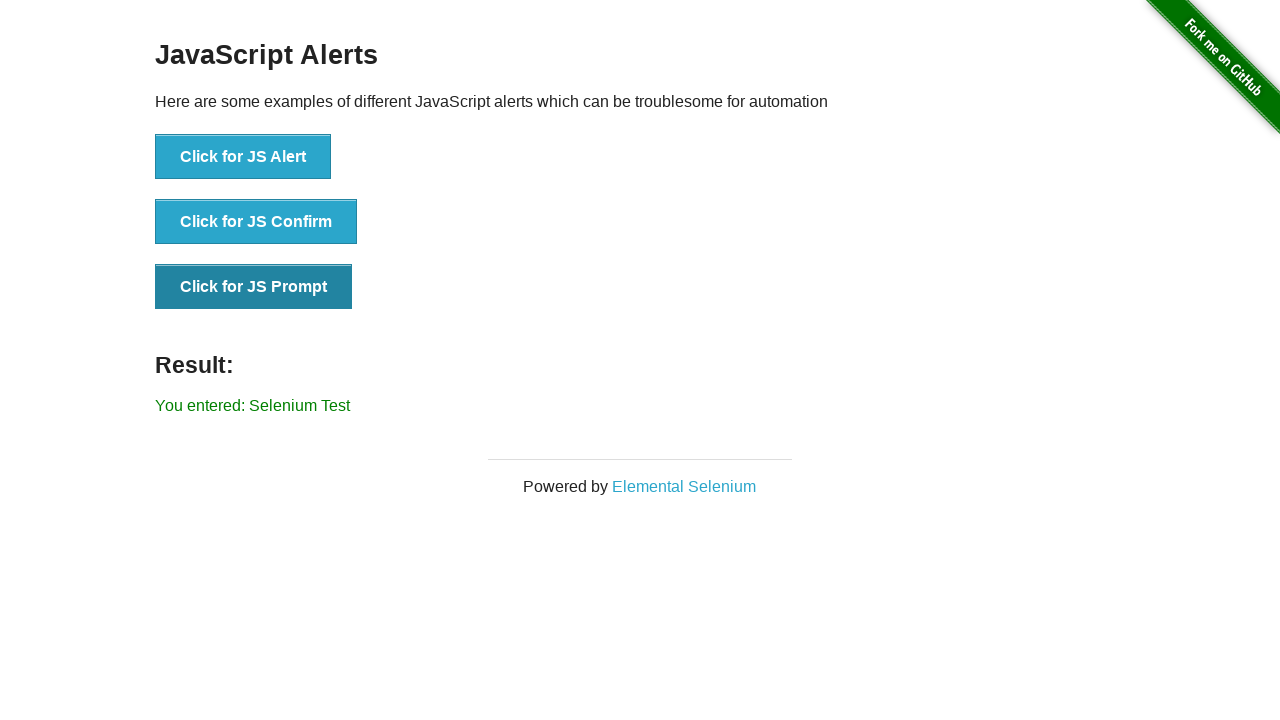